Tests EMI (Equated Monthly Installment) calculator functionality by entering loan amount, interest rate, and loan period, then verifying the calculated EMI value

Starting URL: http://www.deal4loans.com/Contents_Calculators.php

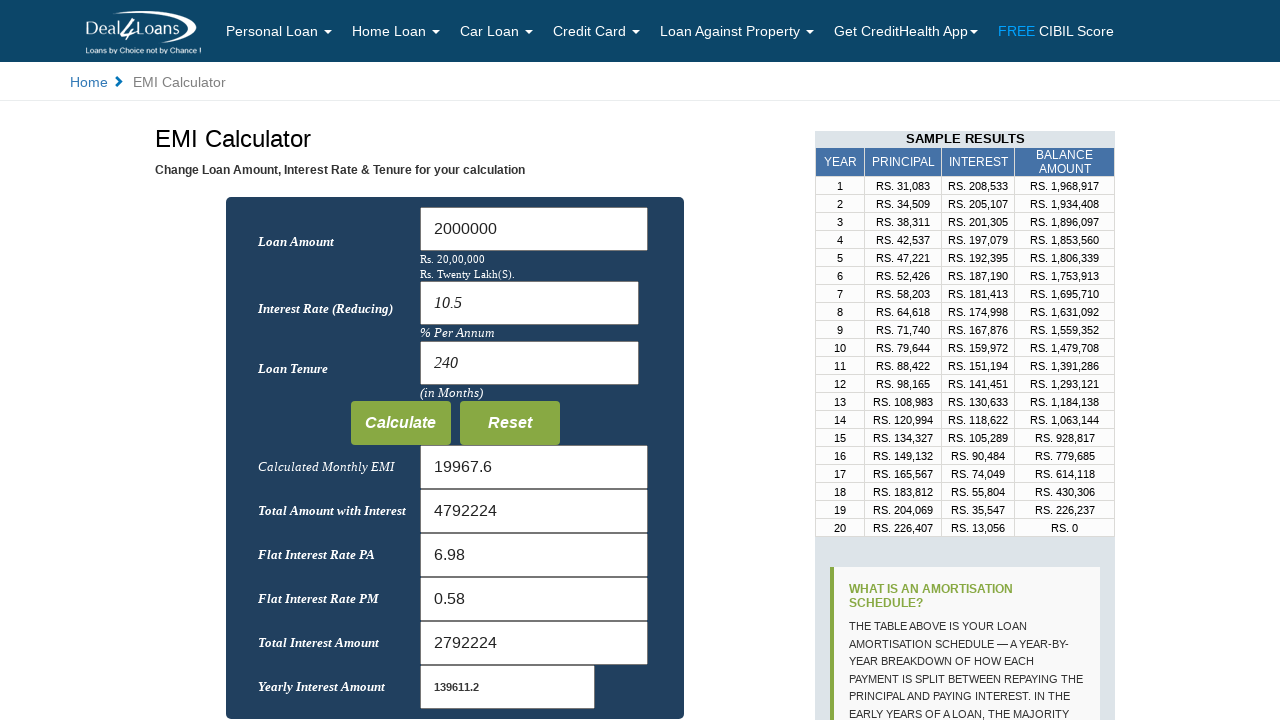

EMI Calculator page loaded and verified
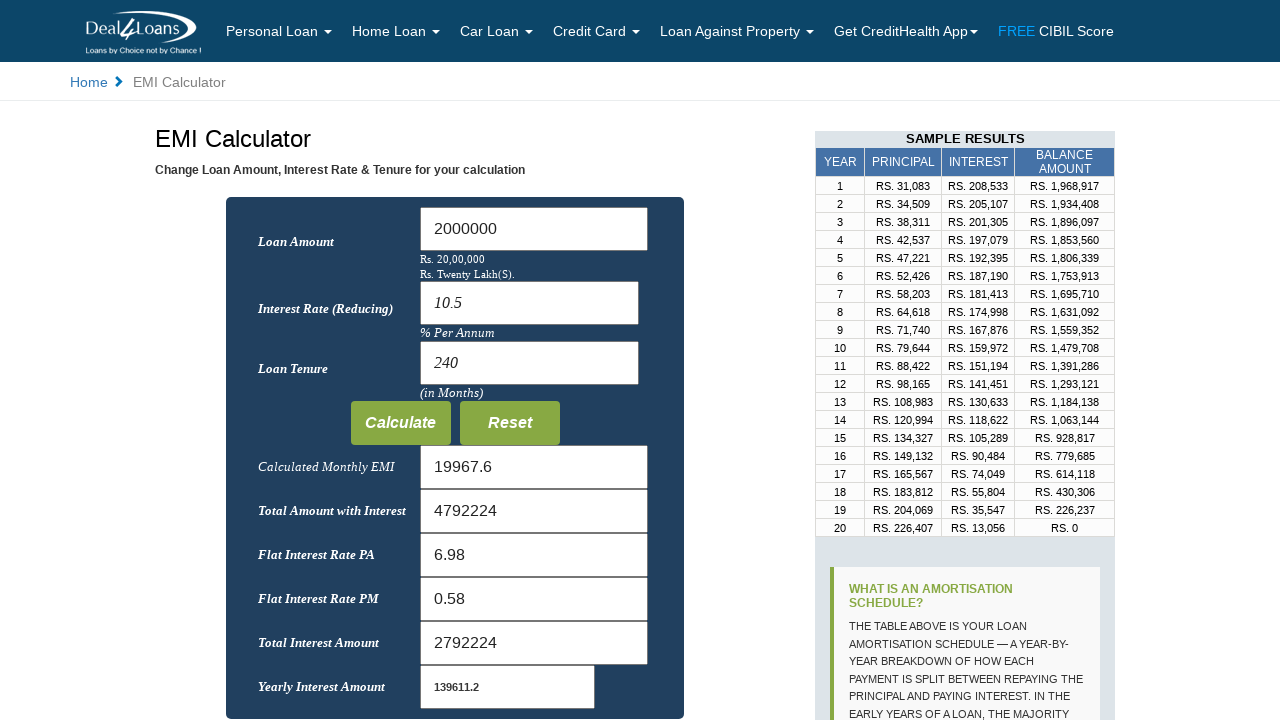

Cleared loan amount field on #Loan_Amount
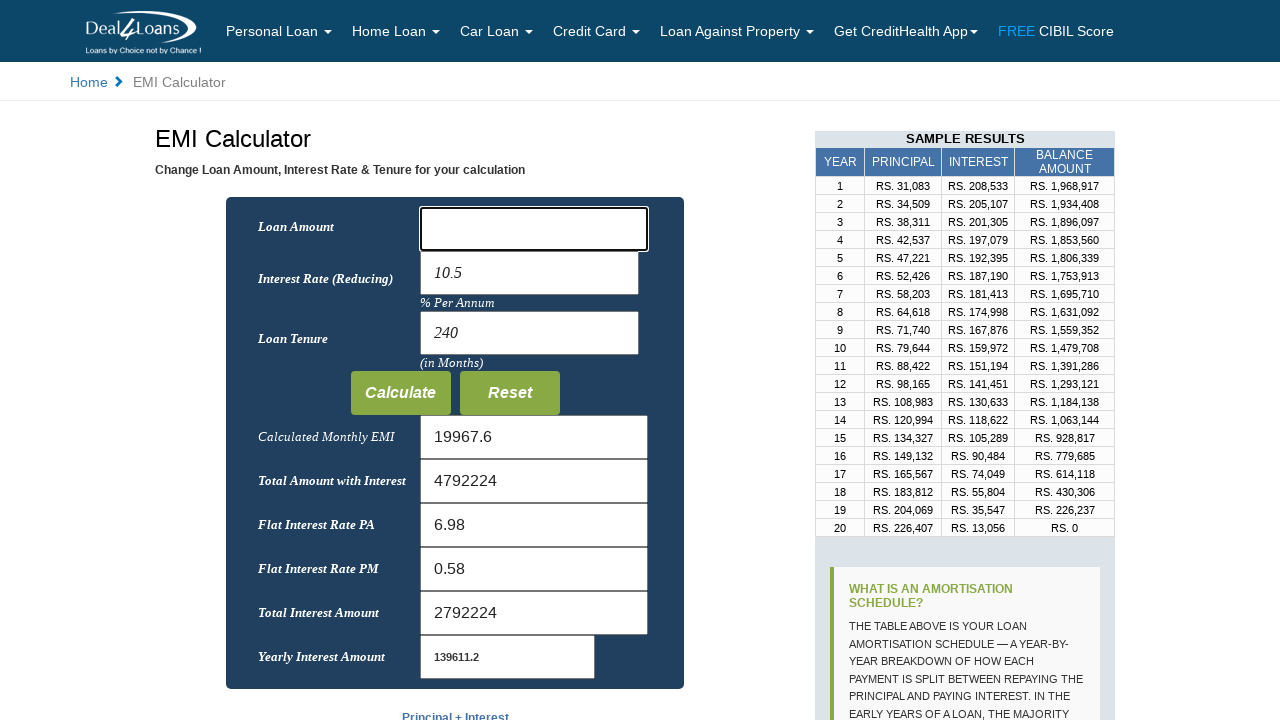

Entered loan amount of 30000 on #Loan_Amount
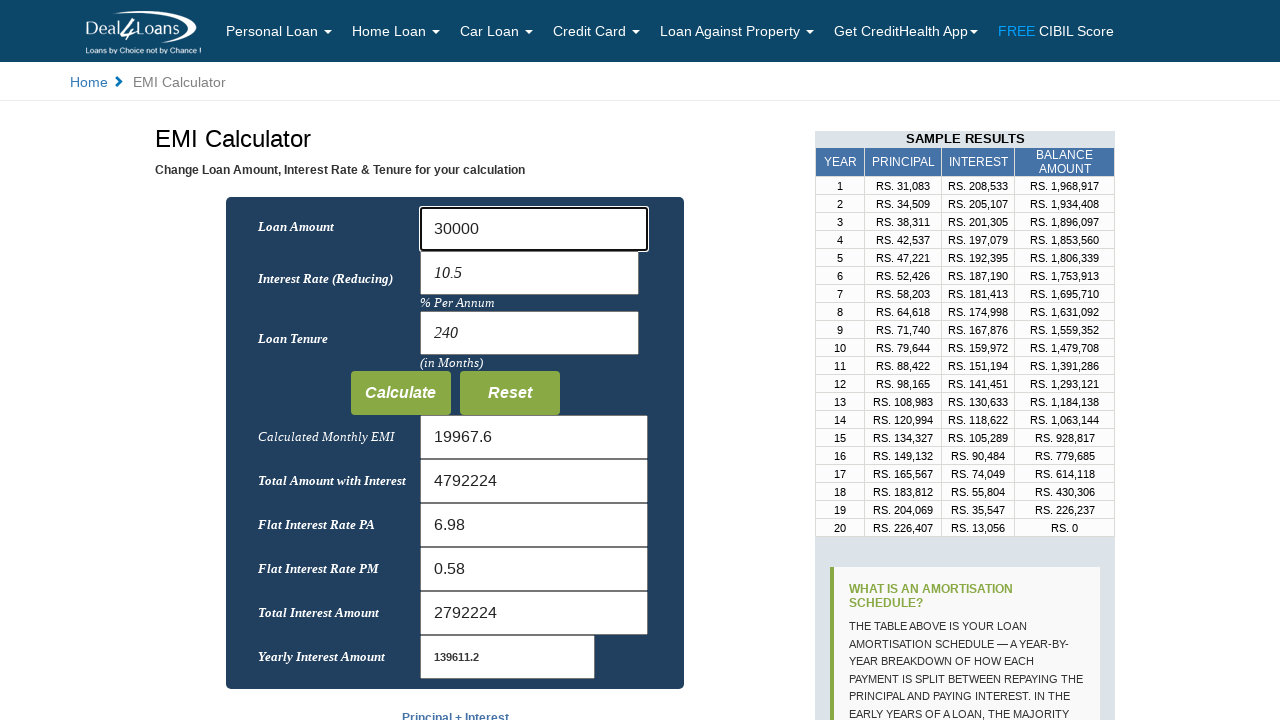

Clicked on rate field to trigger loan amount text update at (529, 273) on input[name='rate']
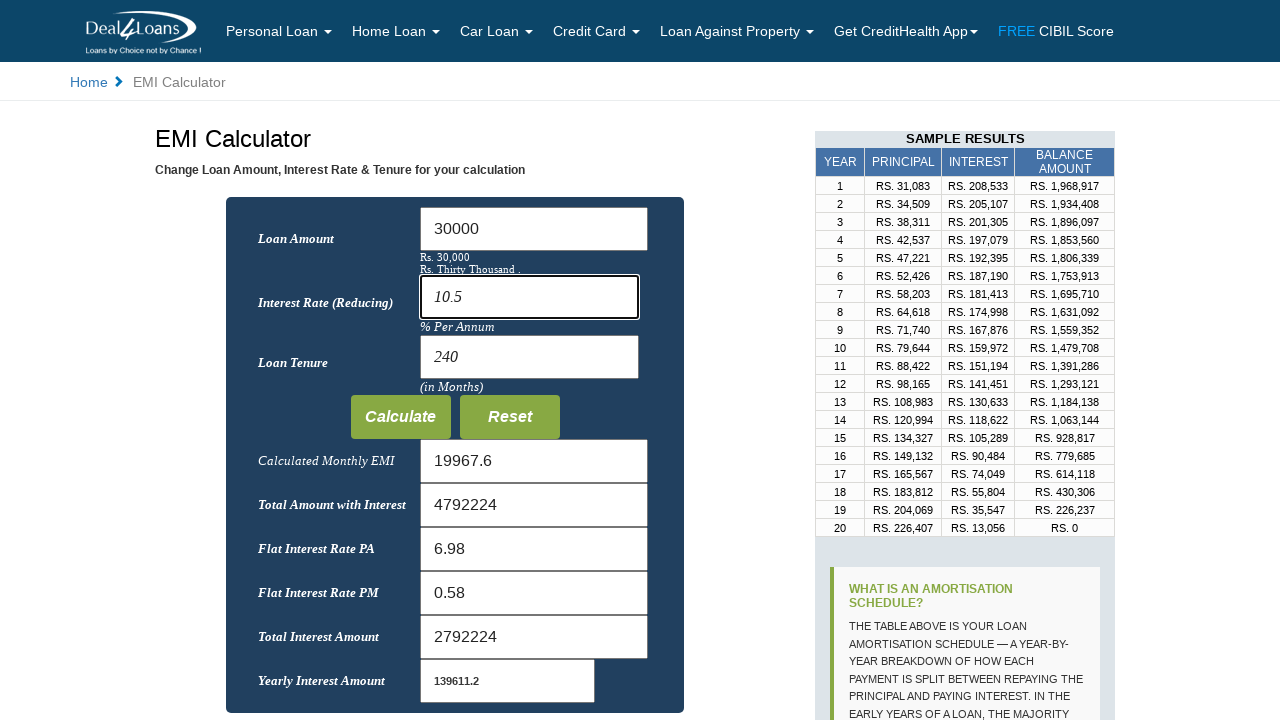

Retrieved loan amount text content
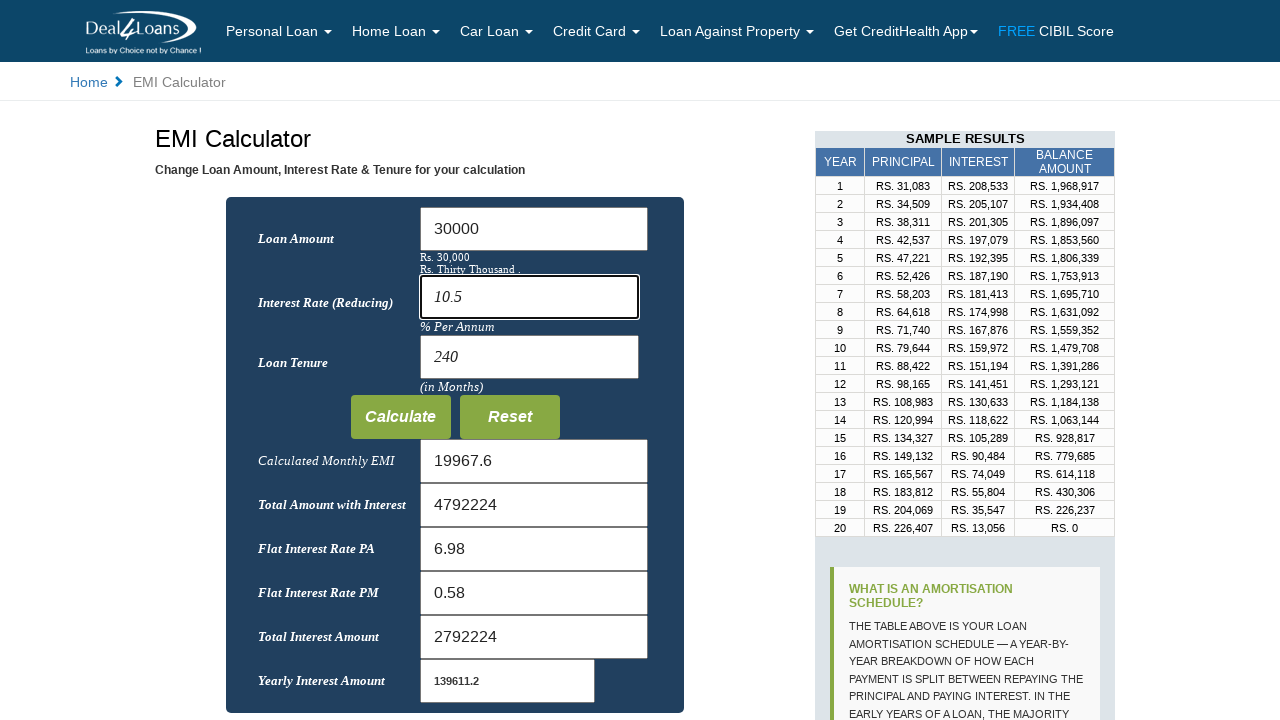

Verified loan amount text contains 'thirty thousand'
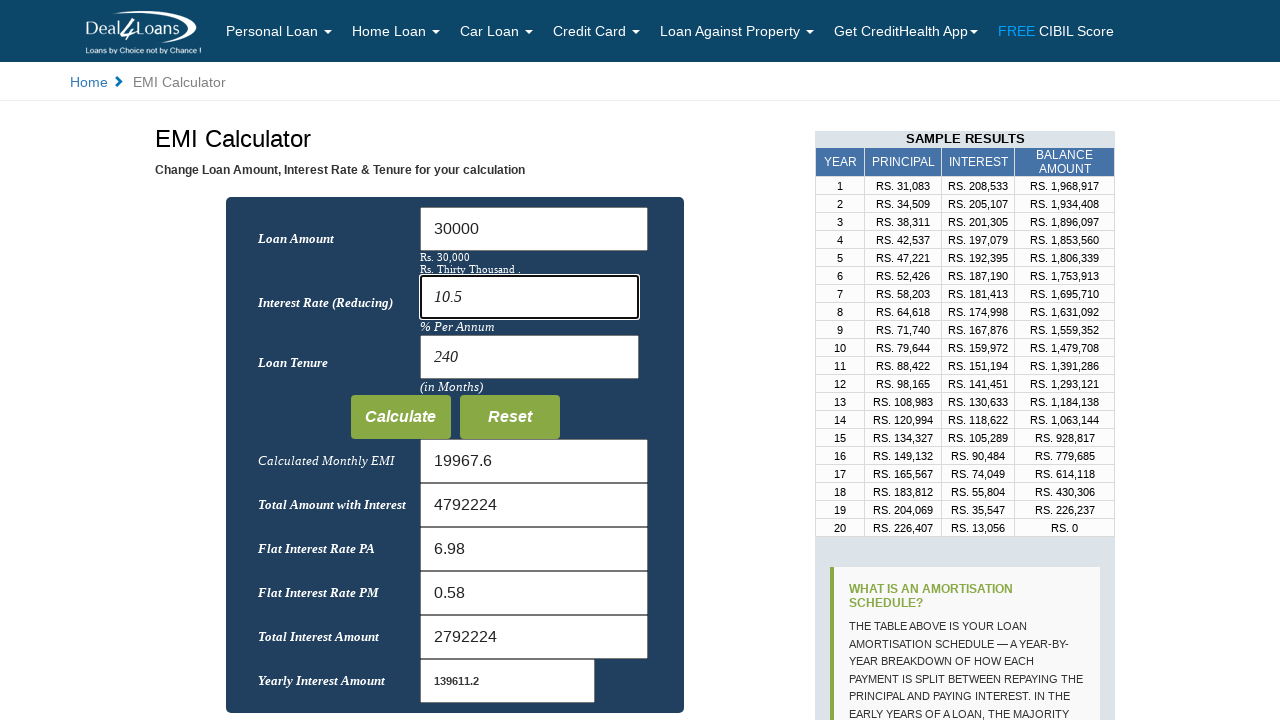

Cleared interest rate field on input[name='rate']
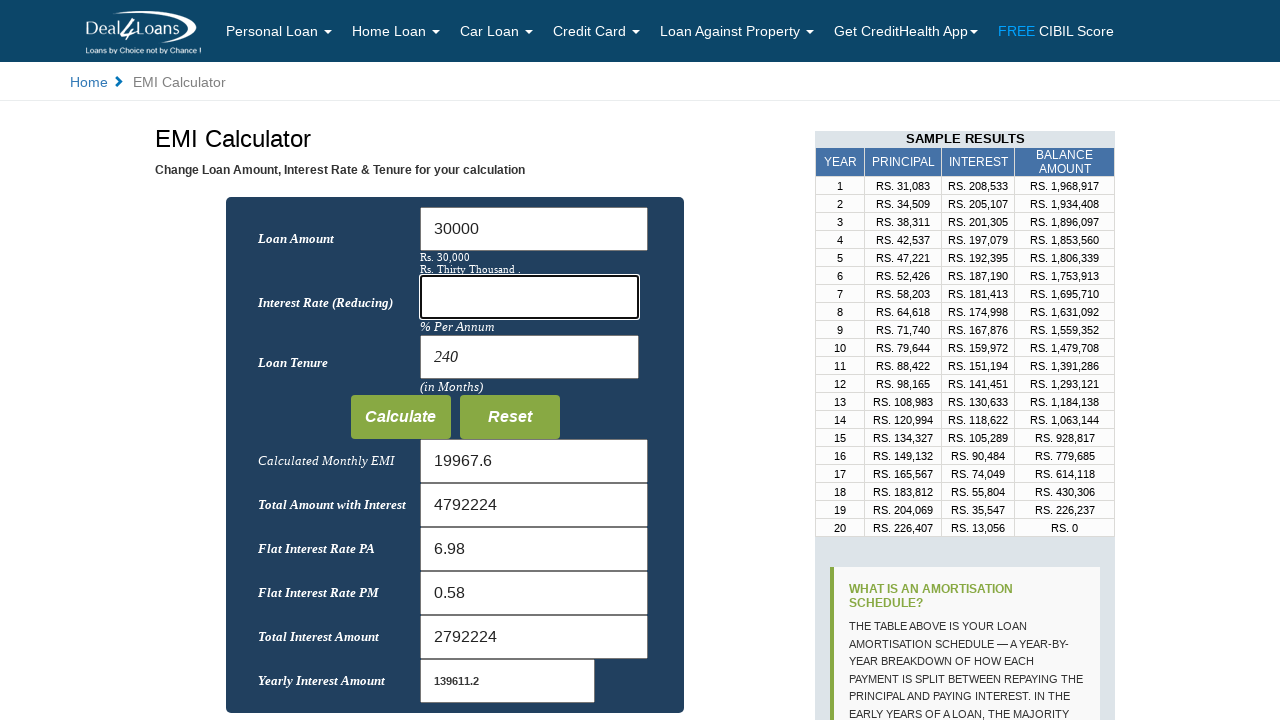

Entered interest rate of 8% on input[name='rate']
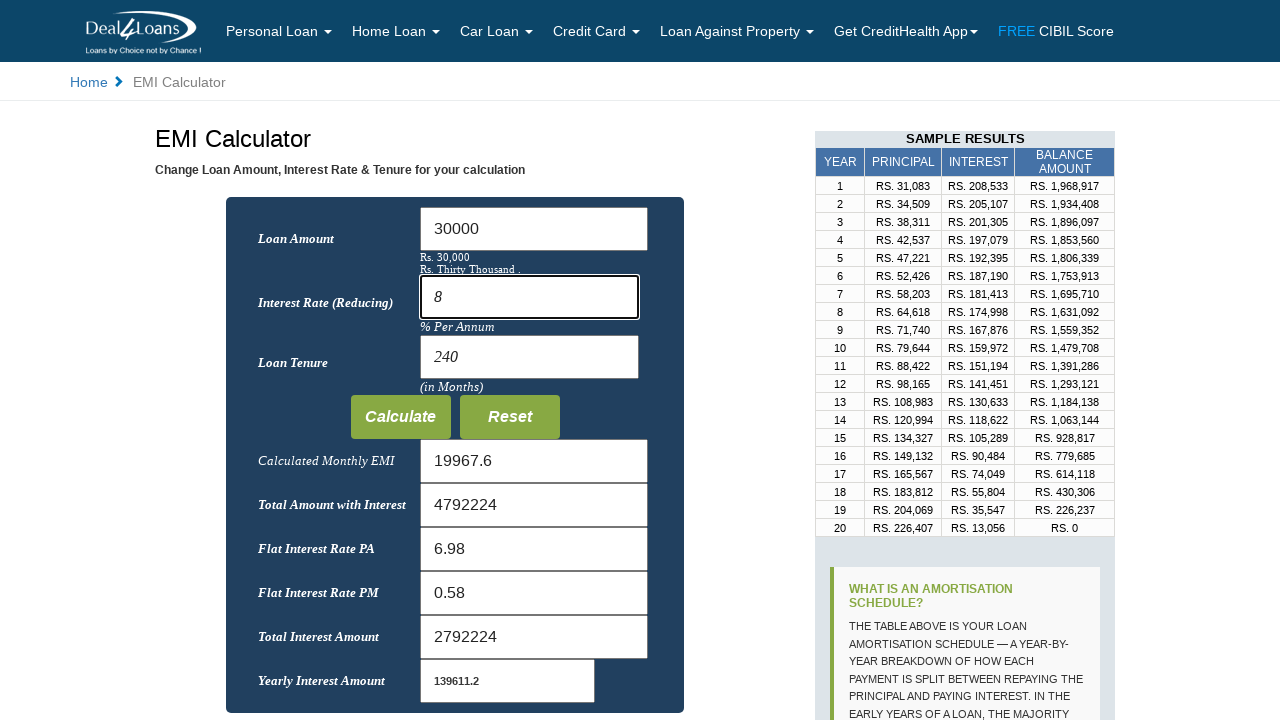

Cleared loan period field on input[name='months']
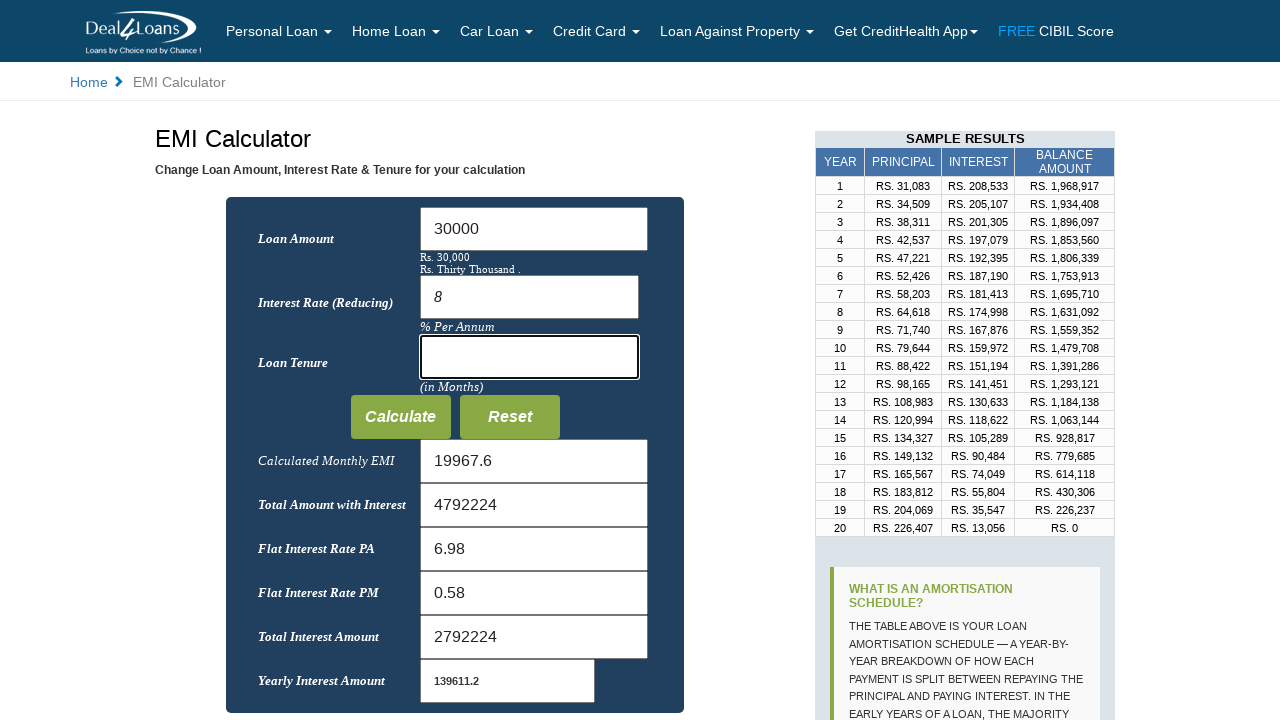

Entered loan period of 24 months on input[name='months']
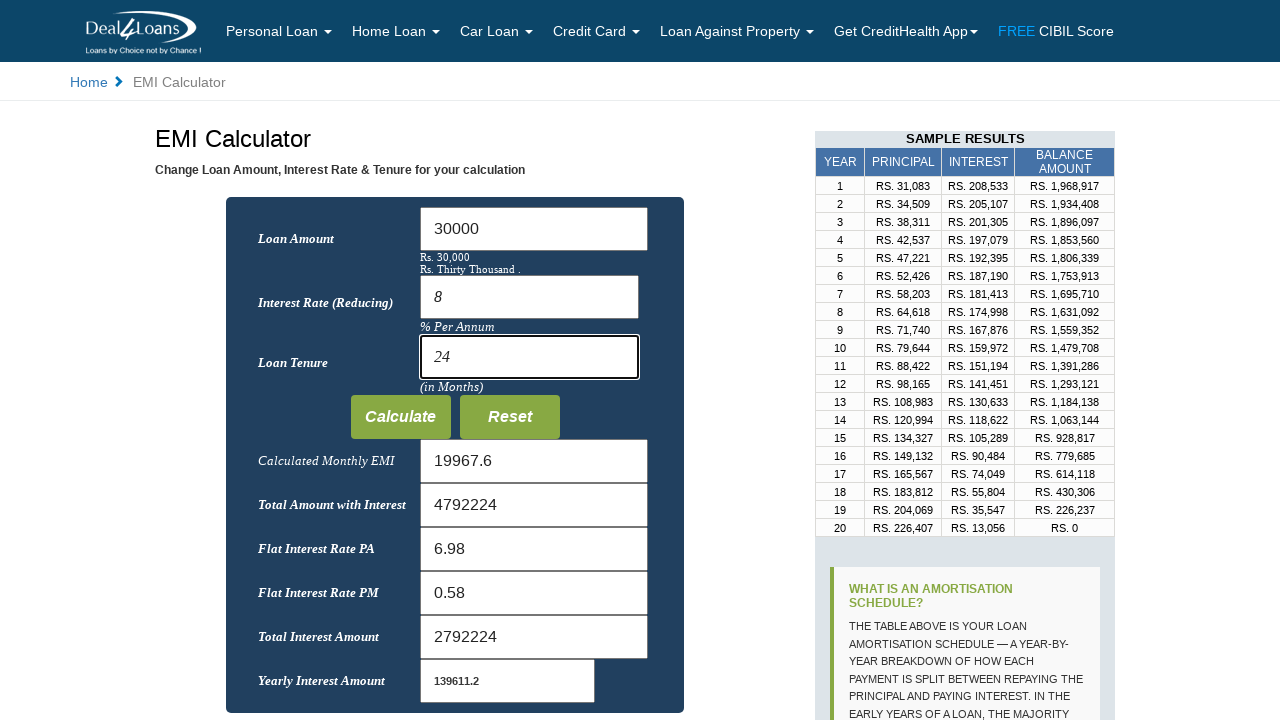

Clicked calculate button to compute EMI at (400, 417) on input[name='button']
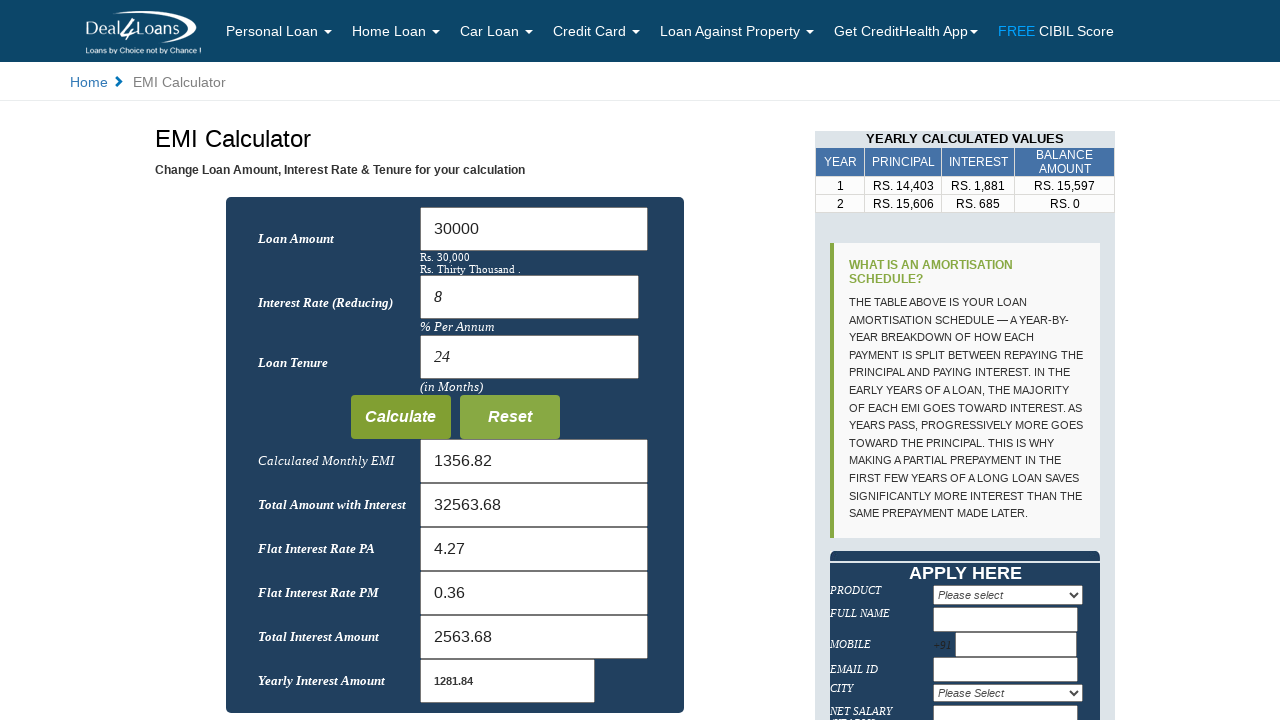

Retrieved calculated EMI value
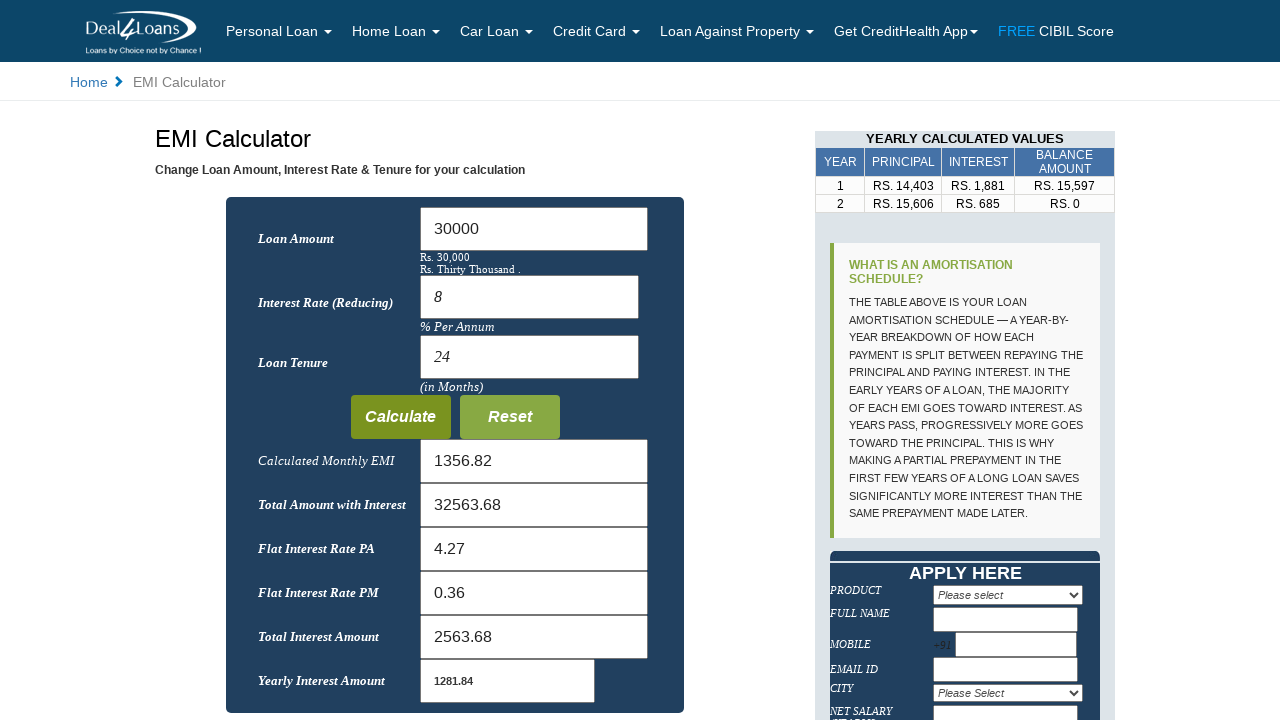

Verified calculated EMI value is 1356.82
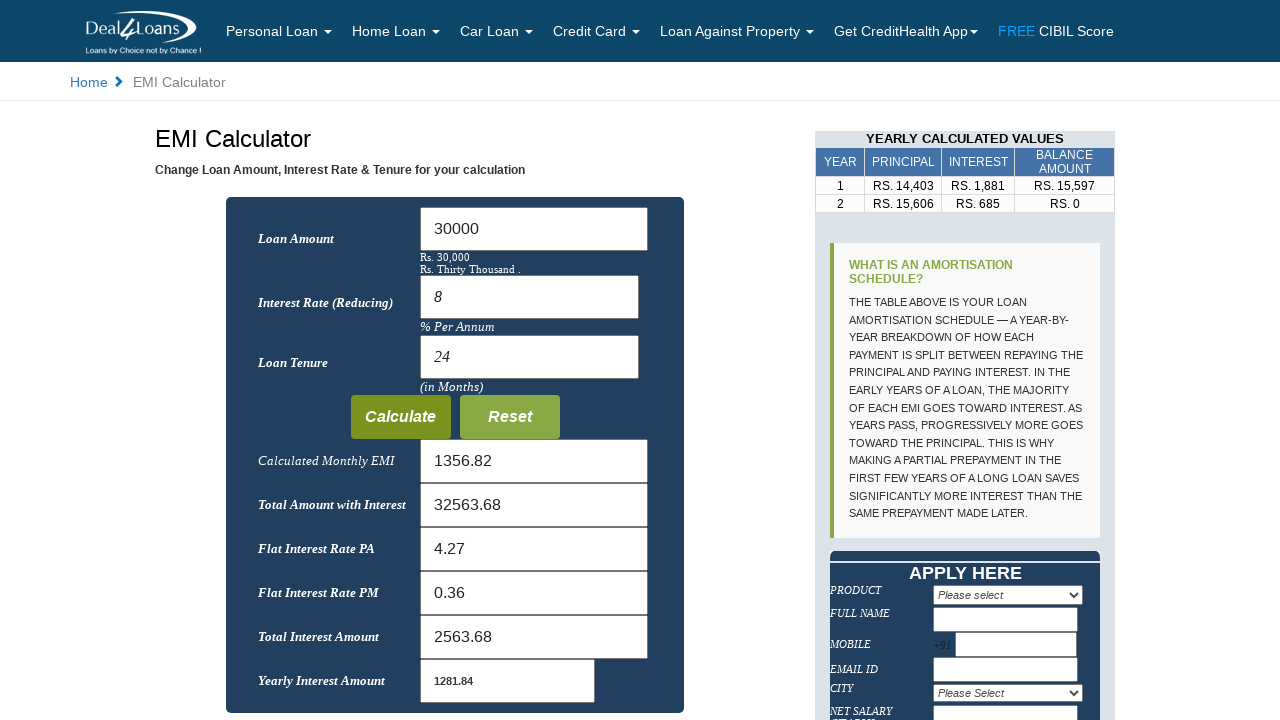

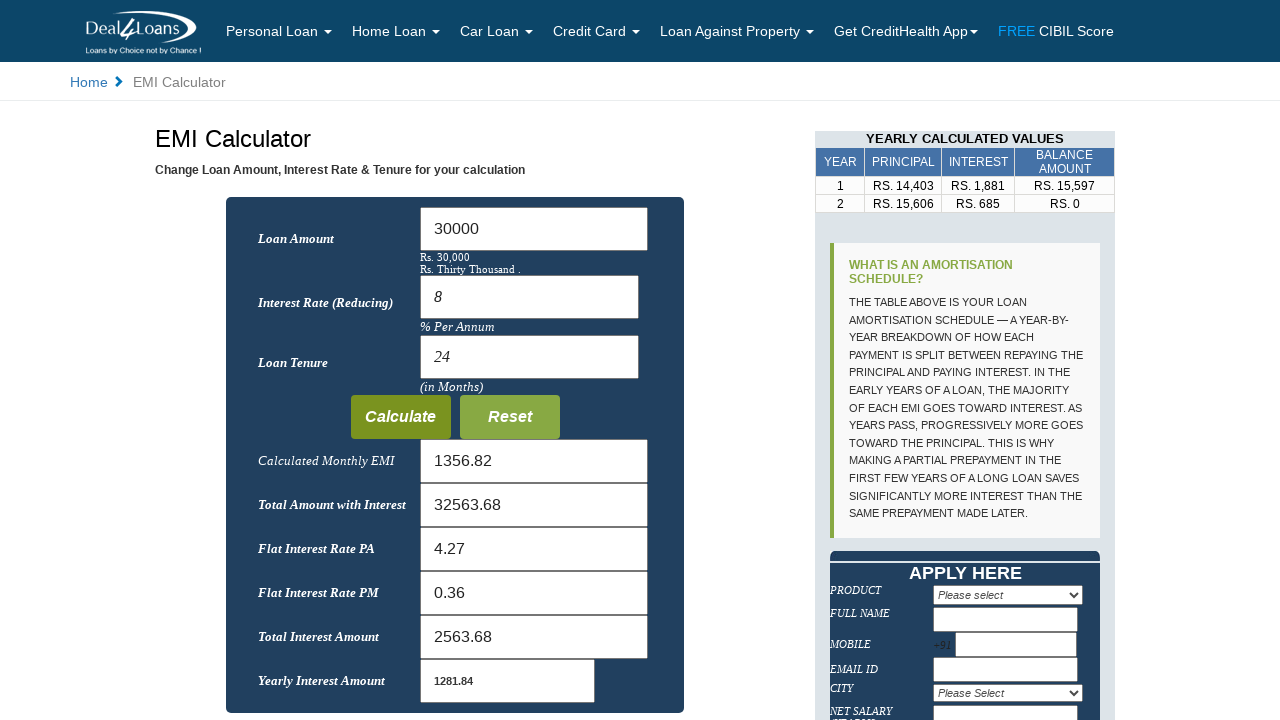